Tests that clicking toggle-all twice will mark all todos as incomplete

Starting URL: http://backbonejs.org/examples/todos/

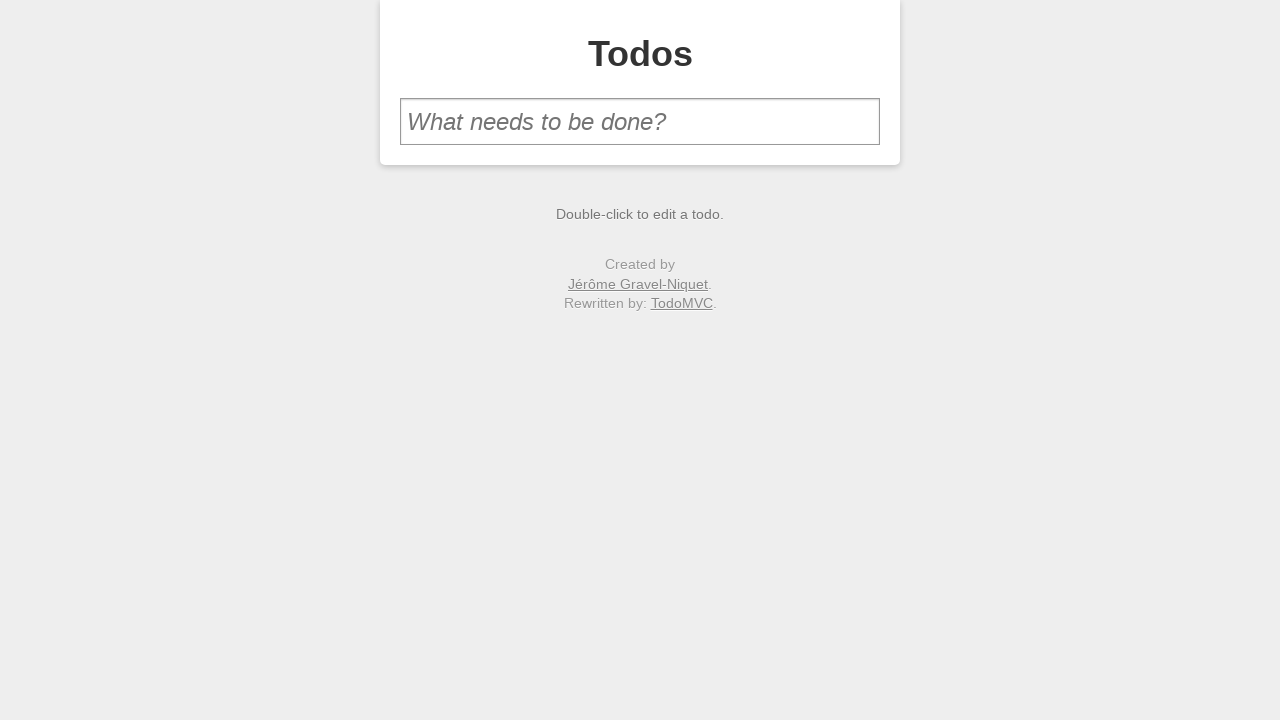

Filled new todo input with 'three' on #new-todo
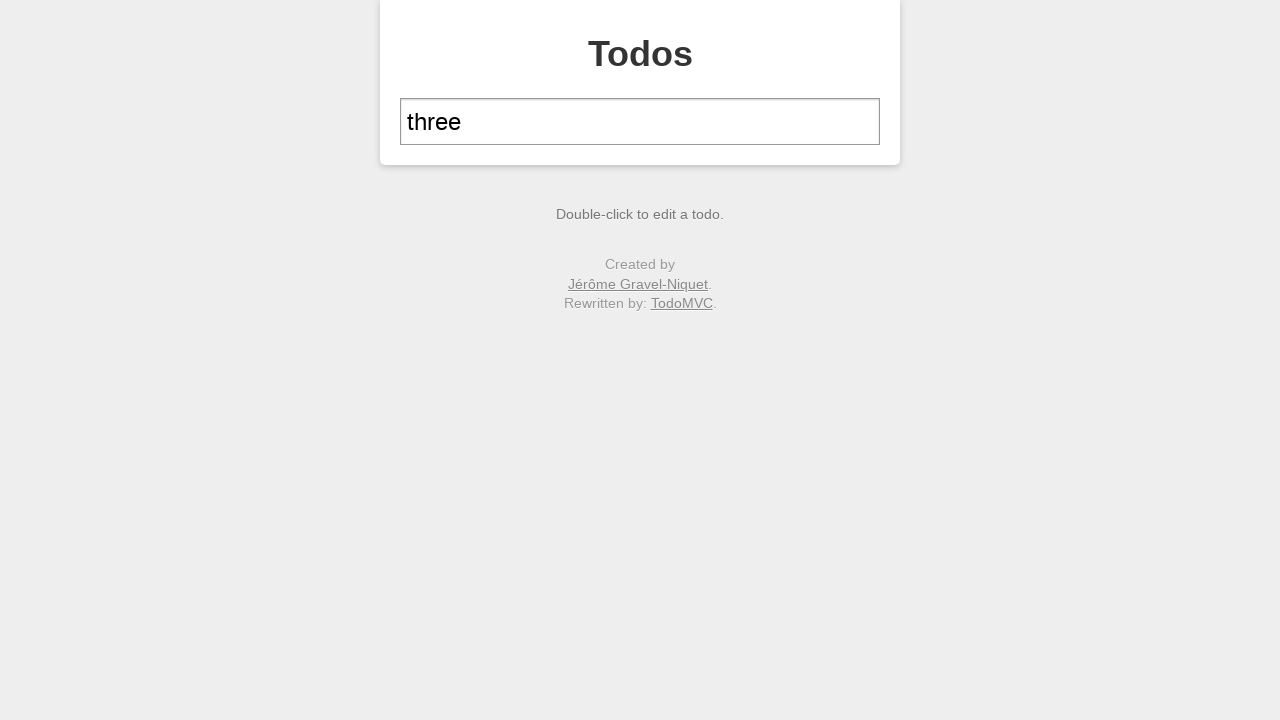

Pressed Enter to add 'three' todo on #new-todo
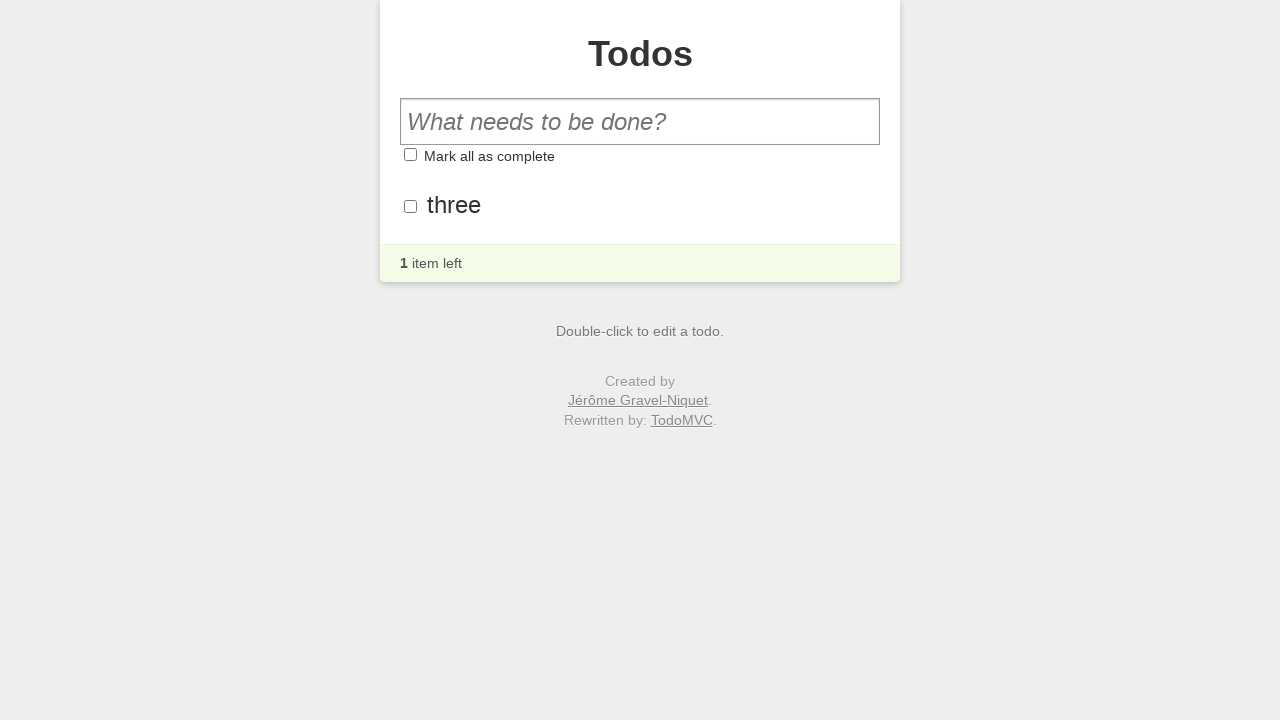

Filled new todo input with 'four' on #new-todo
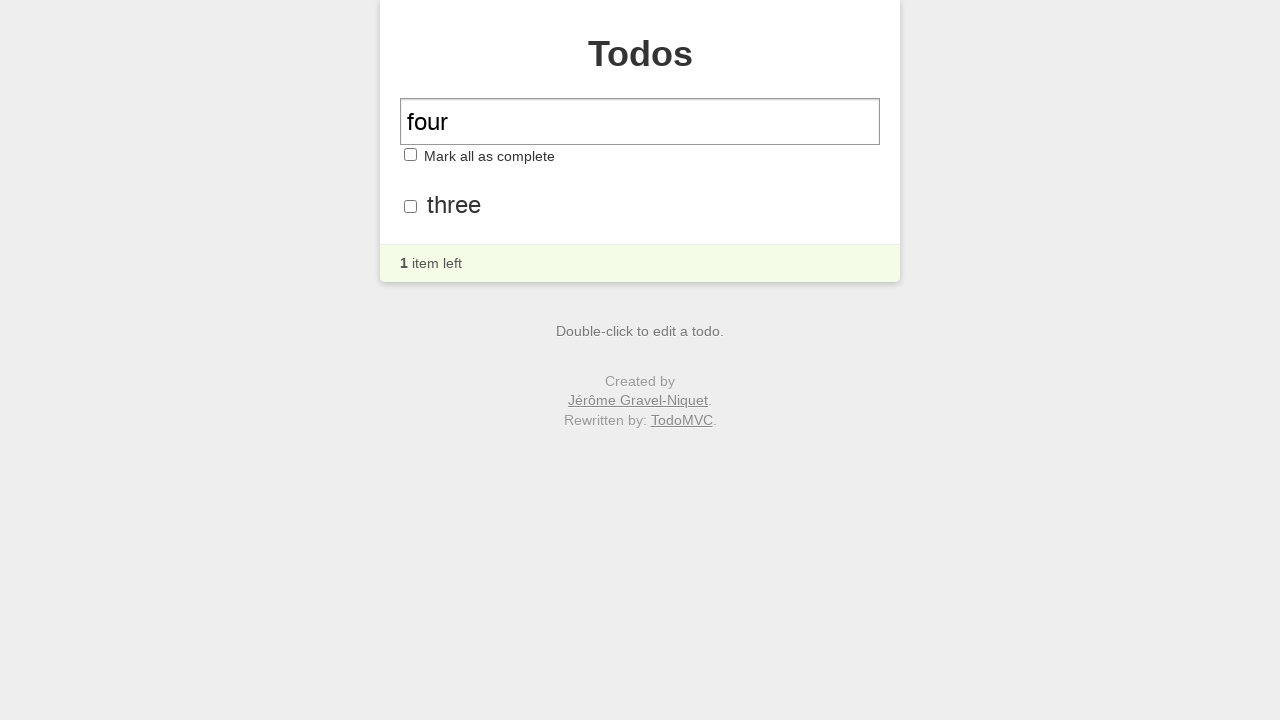

Pressed Enter to add 'four' todo on #new-todo
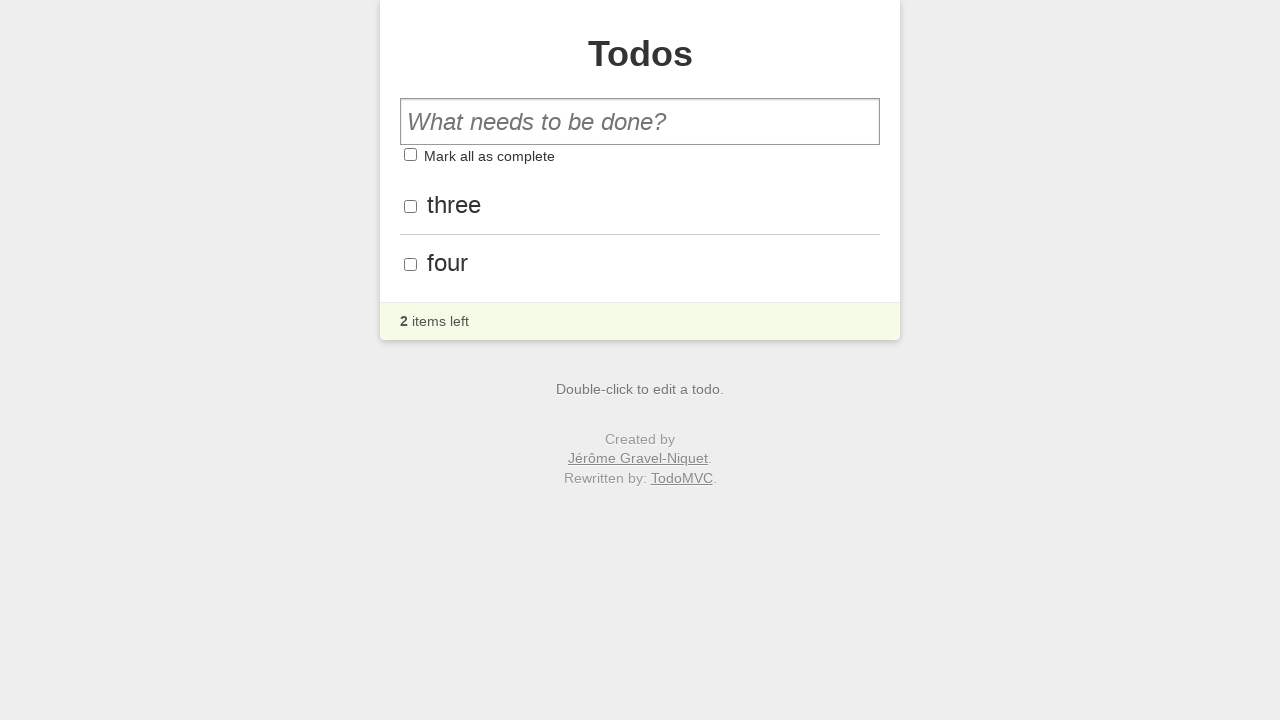

Waited for second todo item to appear in the list
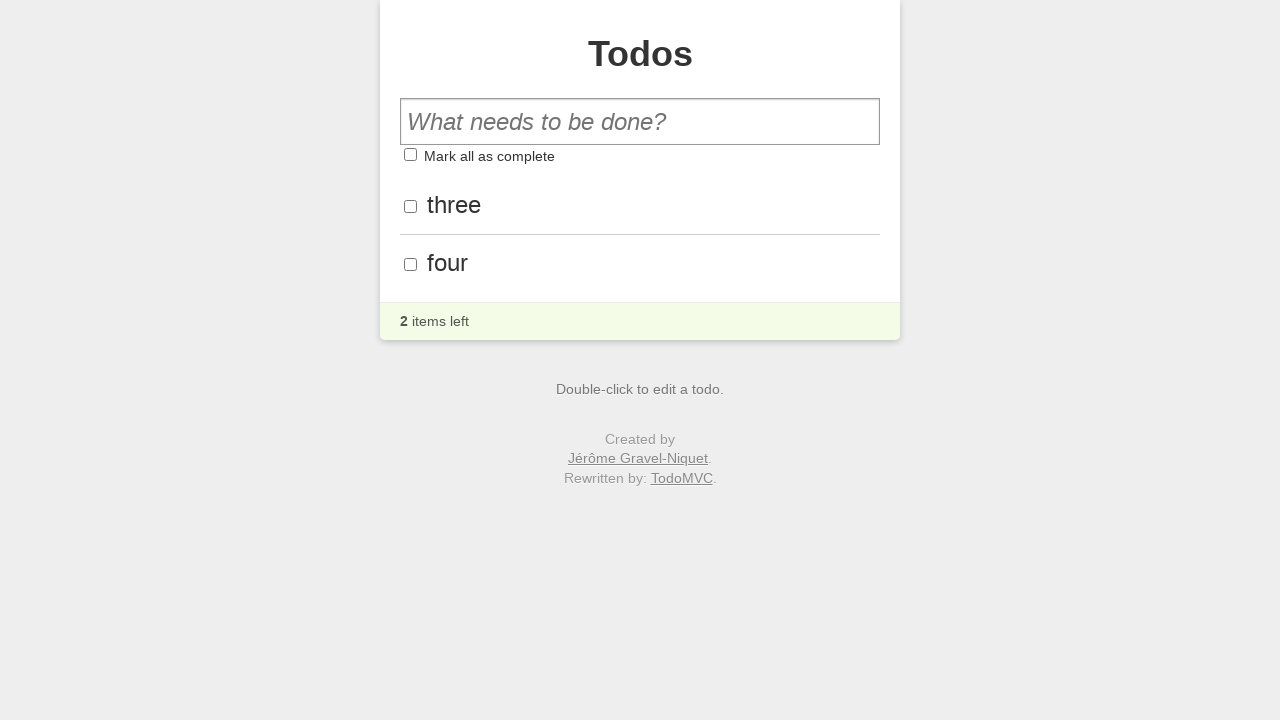

Clicked toggle-all button first time to mark all todos as complete at (410, 155) on #toggle-all
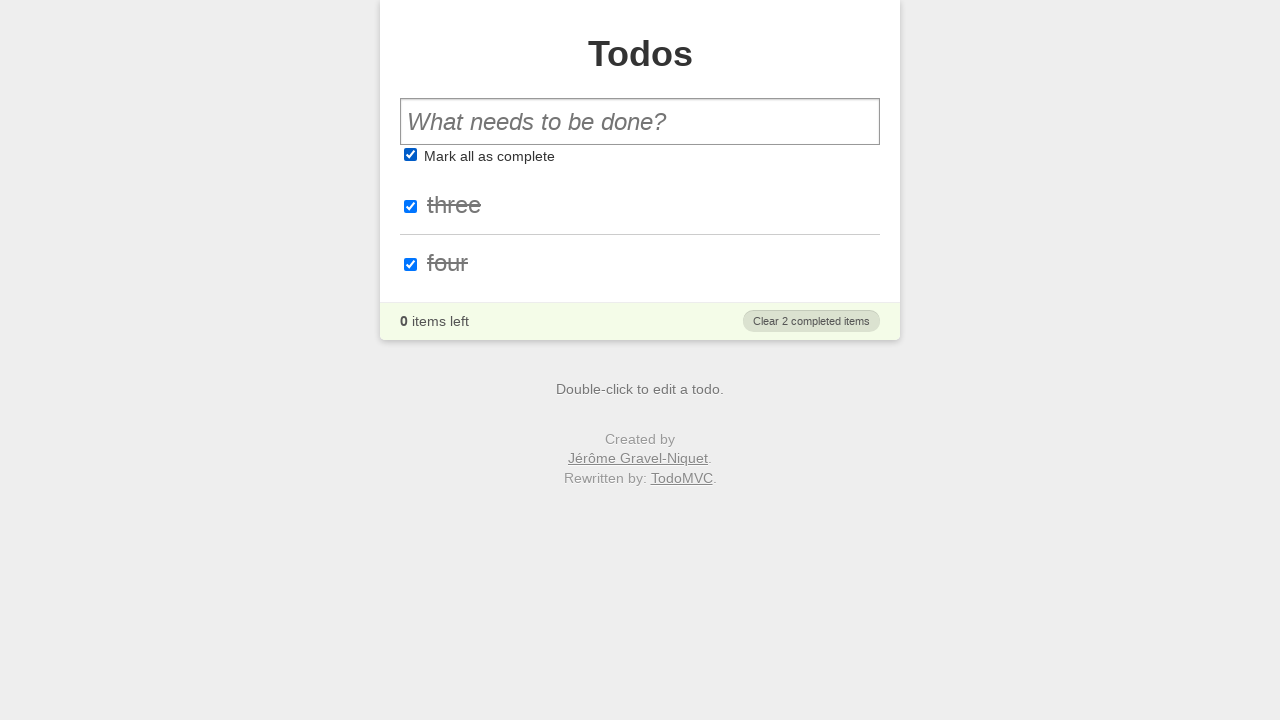

Clicked toggle-all button second time to mark all todos as incomplete at (410, 155) on #toggle-all
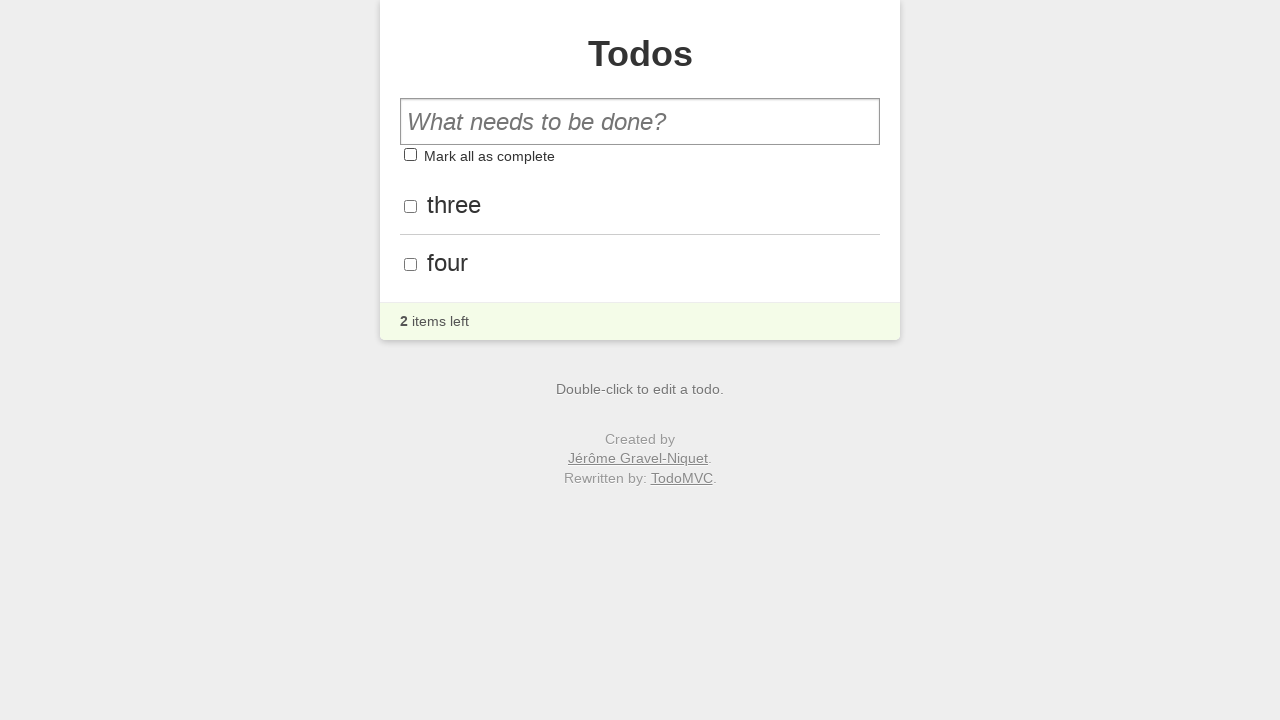

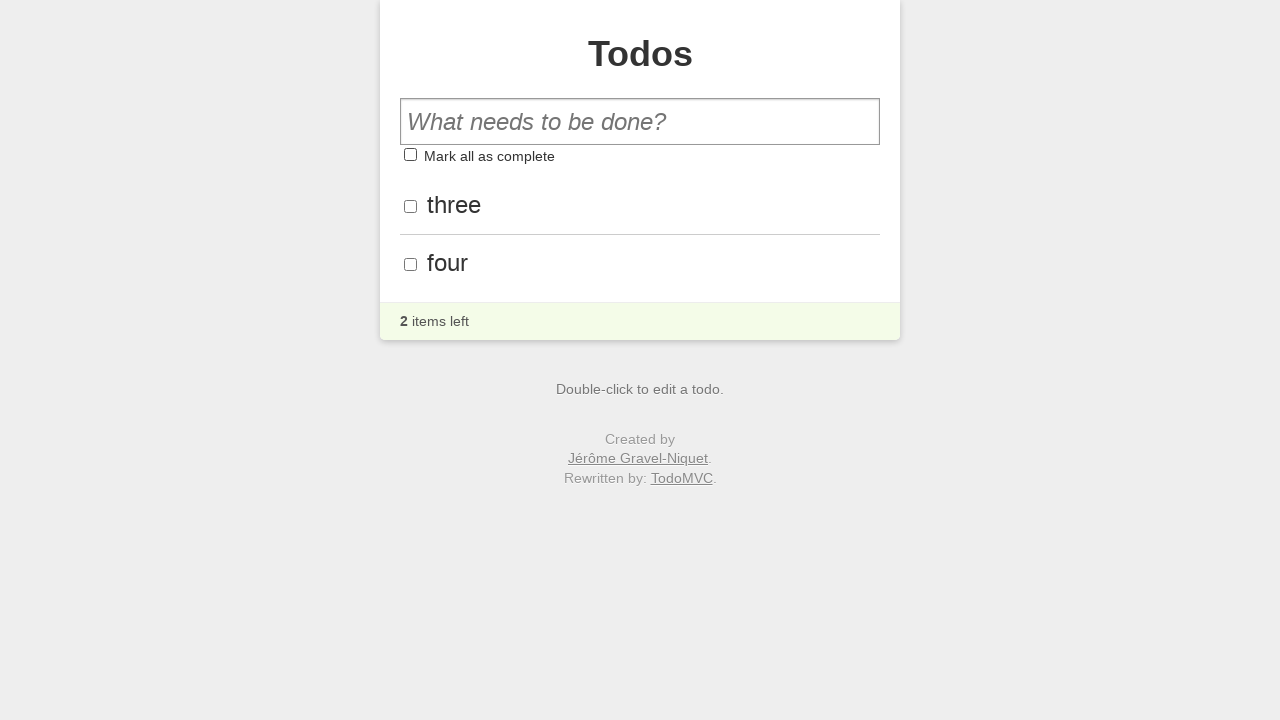